Tests the text box form by navigating to Elements section, filling out the text box form with name, email, and addresses, then submitting the form

Starting URL: https://demoqa.com/

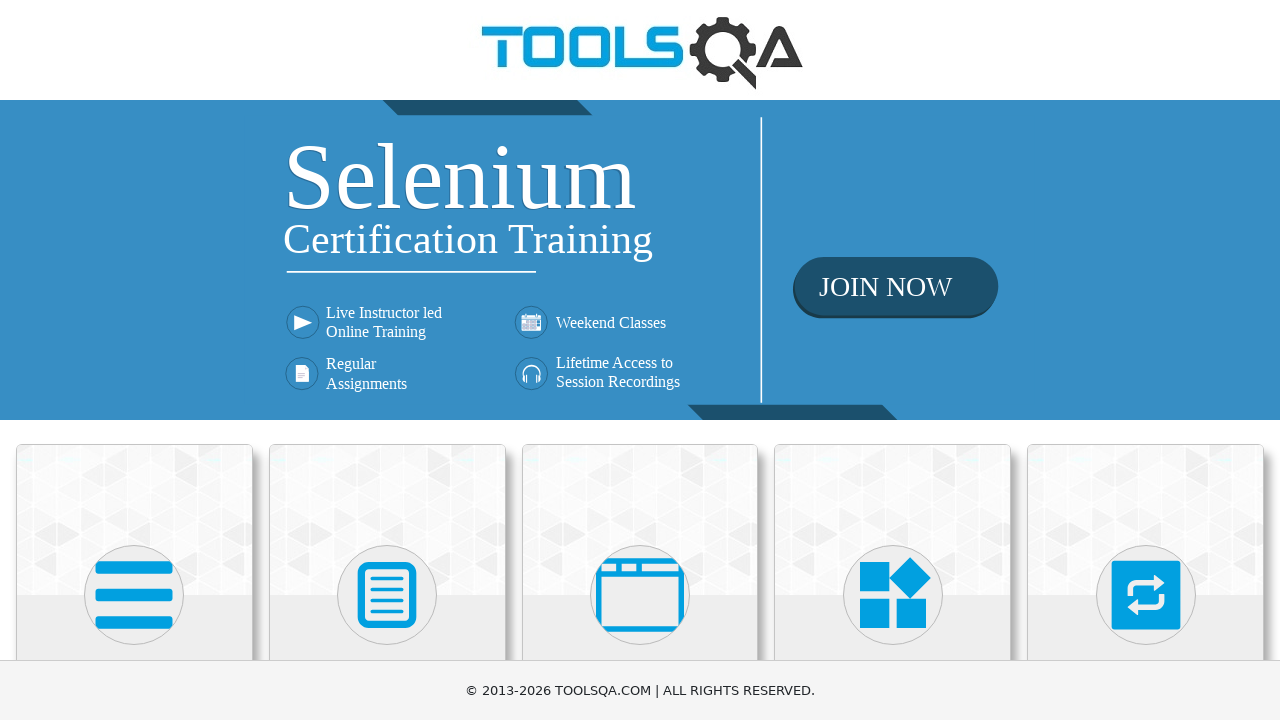

Navigated to DemoQA home page
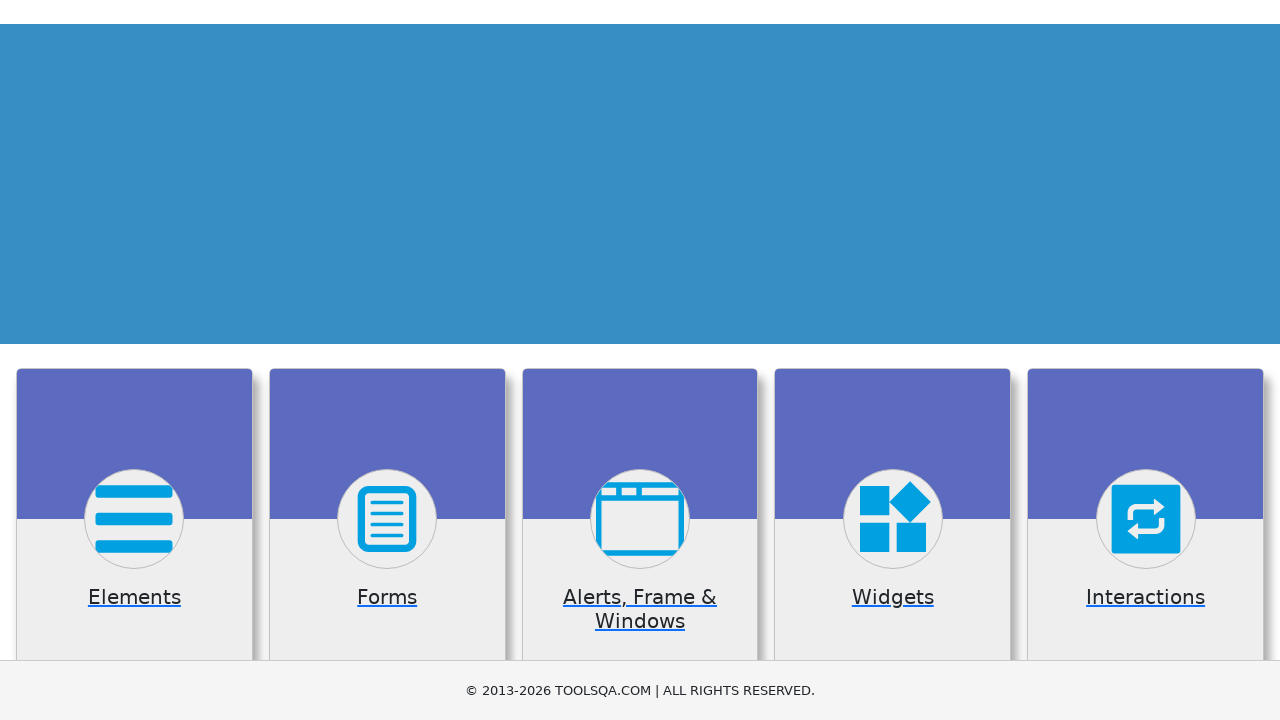

Clicked on Elements card at (134, 360) on xpath=//div[@class='card-body']/h5[contains(text(), 'Elements')]
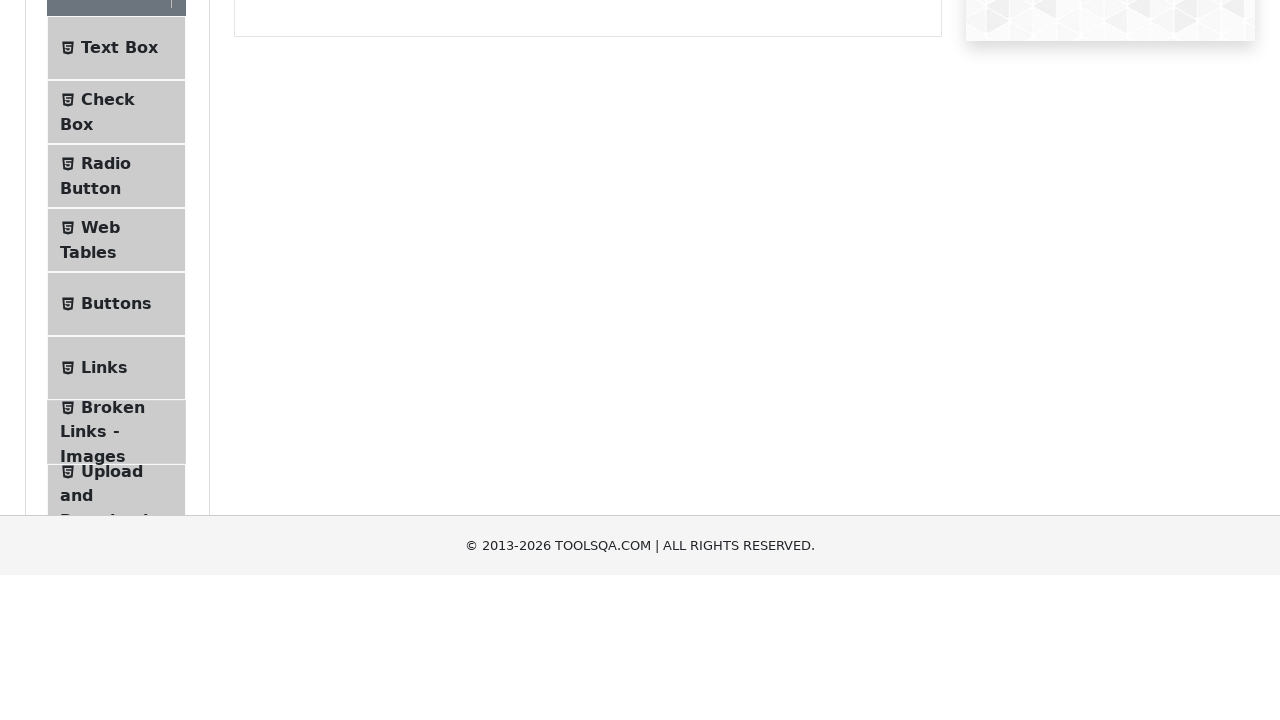

Clicked on Text Box menu item at (119, 261) on xpath=//span[contains(text(), 'Text Box')]
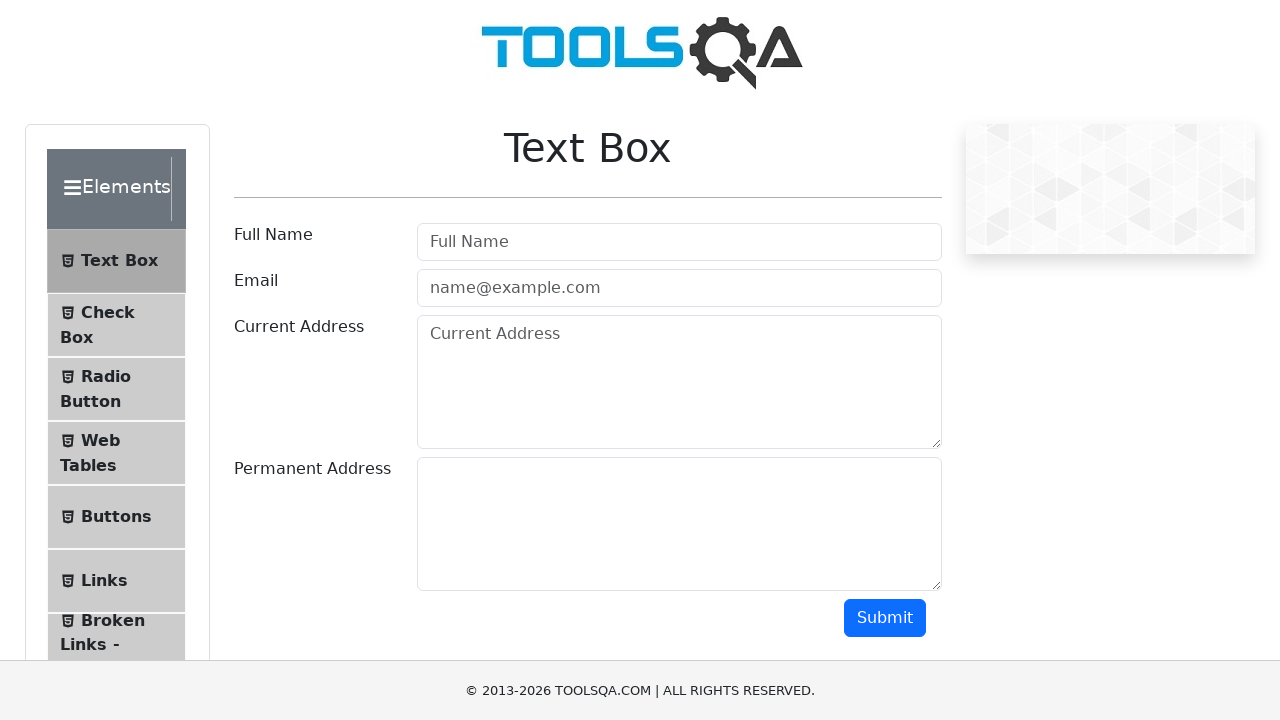

Filled in full name field with 'Alien' on input#userName
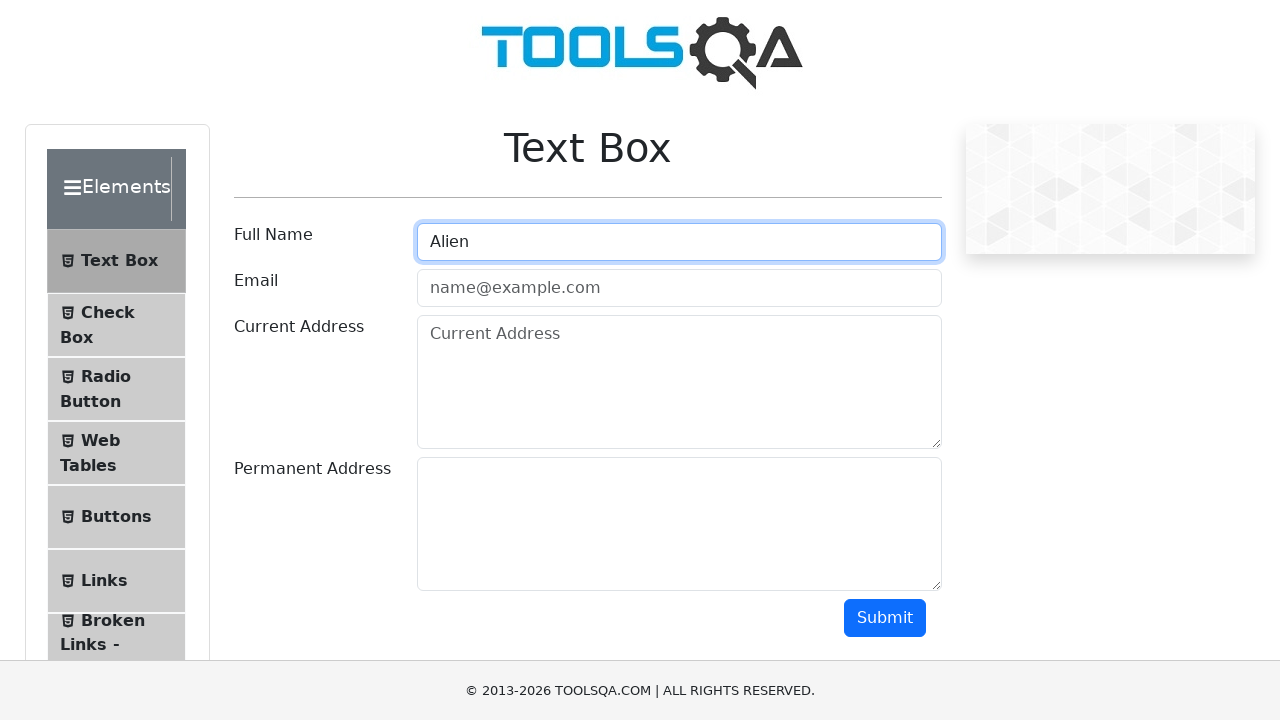

Filled in email field with '123abc@tort.com' on input#userEmail
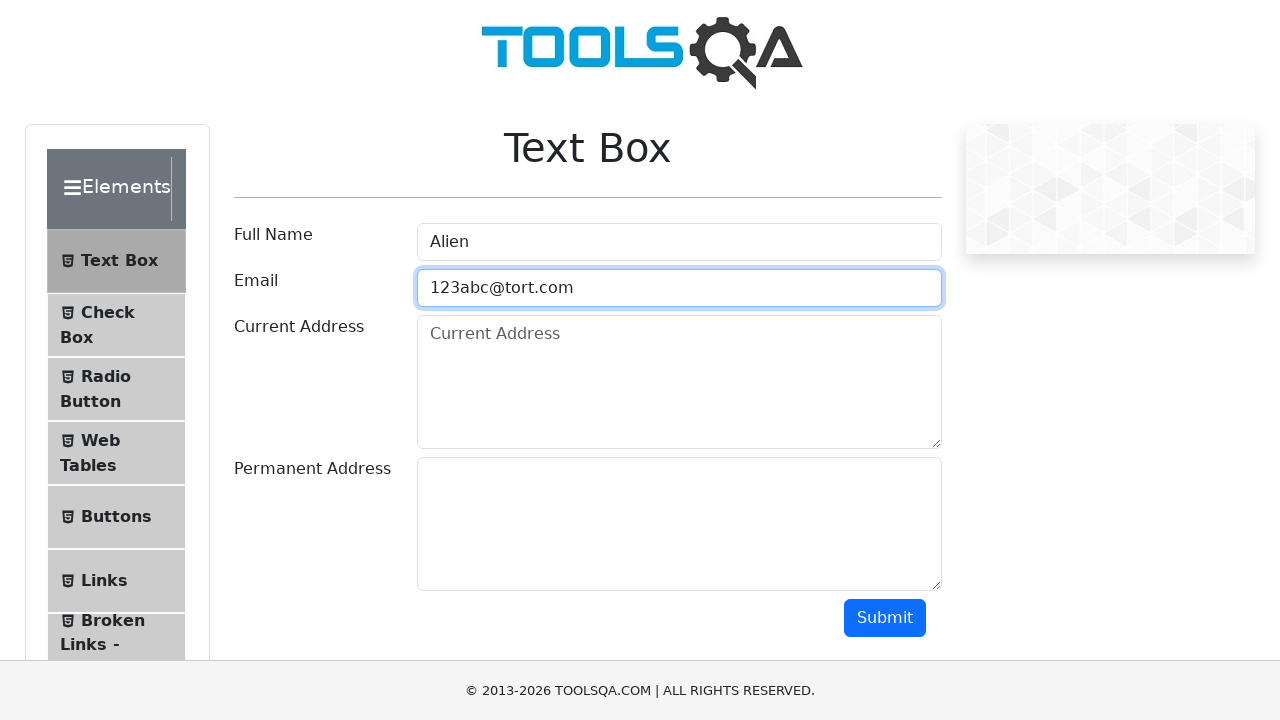

Filled in current address field with 'Spain' on textarea#currentAddress
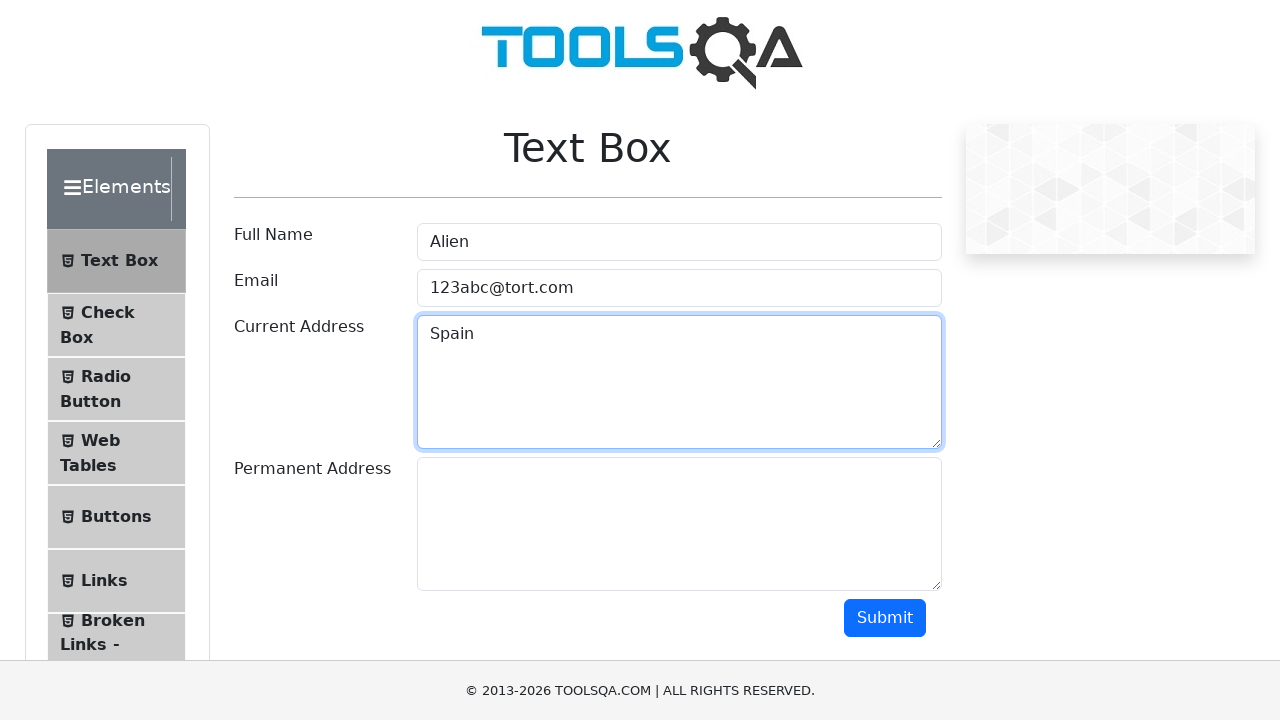

Filled in permanent address field with 'Russia' on textarea#permanentAddress
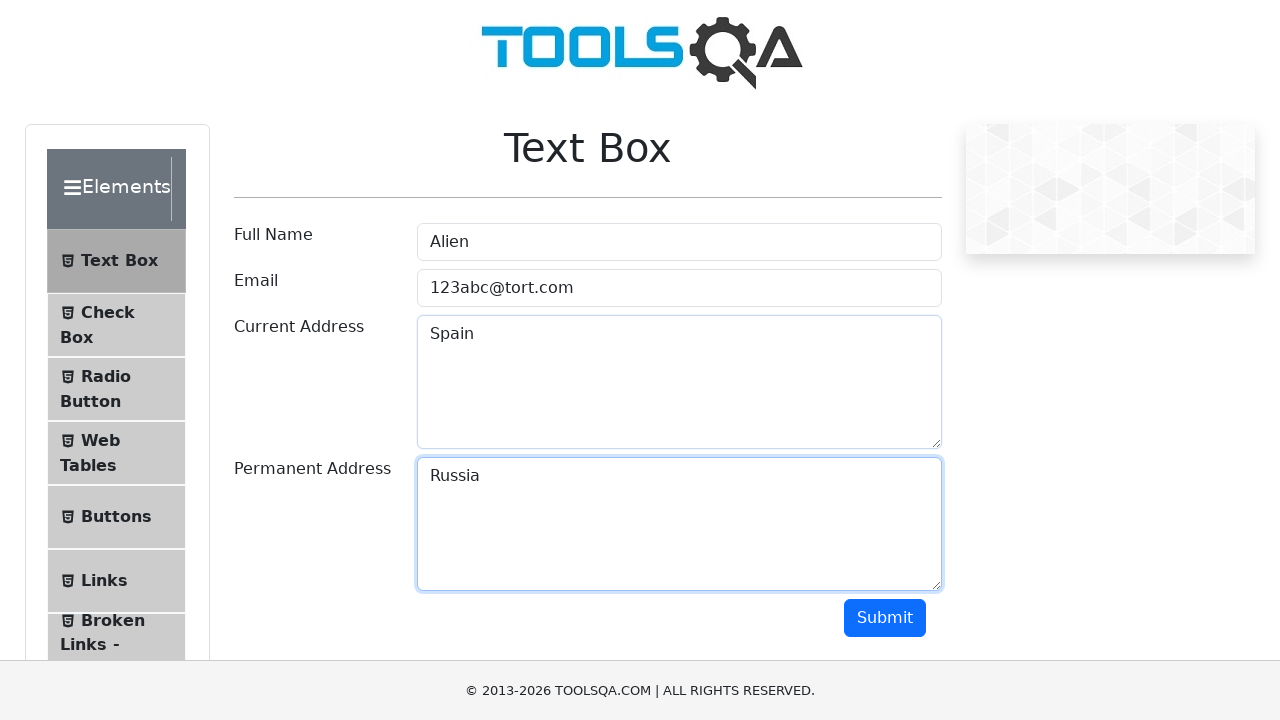

Clicked submit button to submit the text box form at (885, 618) on button#submit
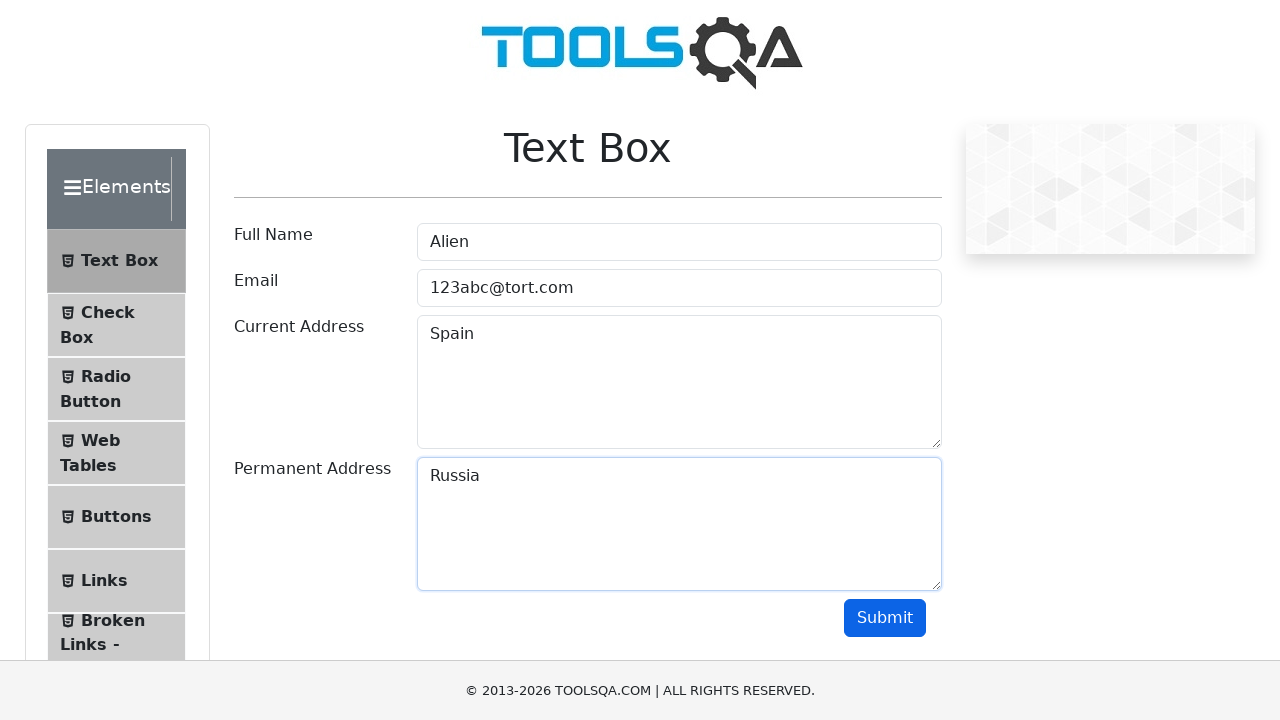

Verified page navigated to text-box URL
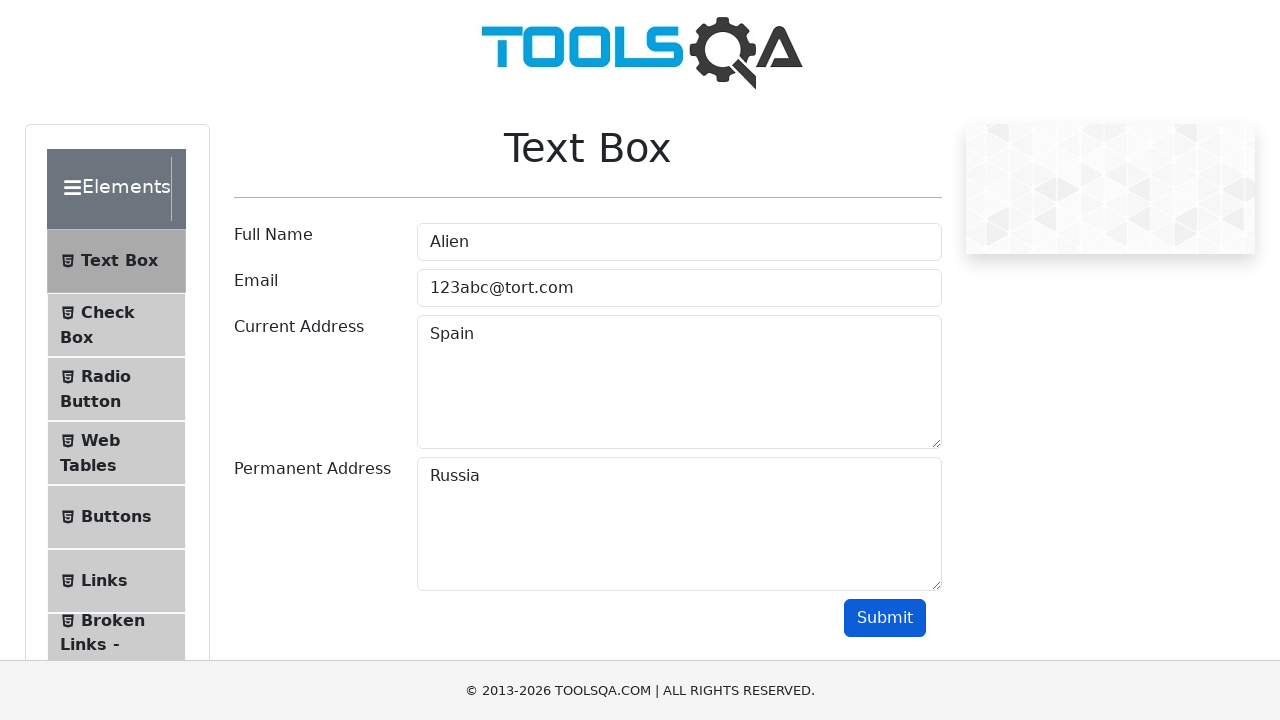

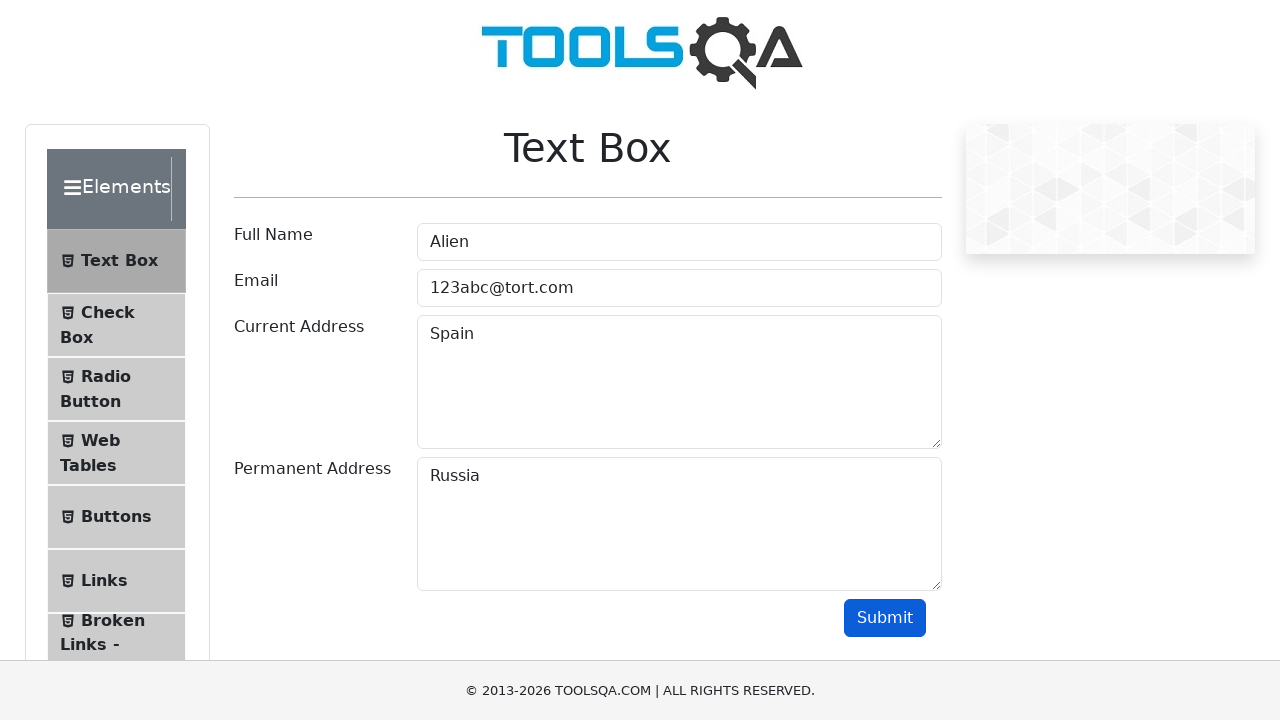